Navigates to Zety website and retrieves the background color CSS property of a CTA button element to verify its styling.

Starting URL: https://zety.com/

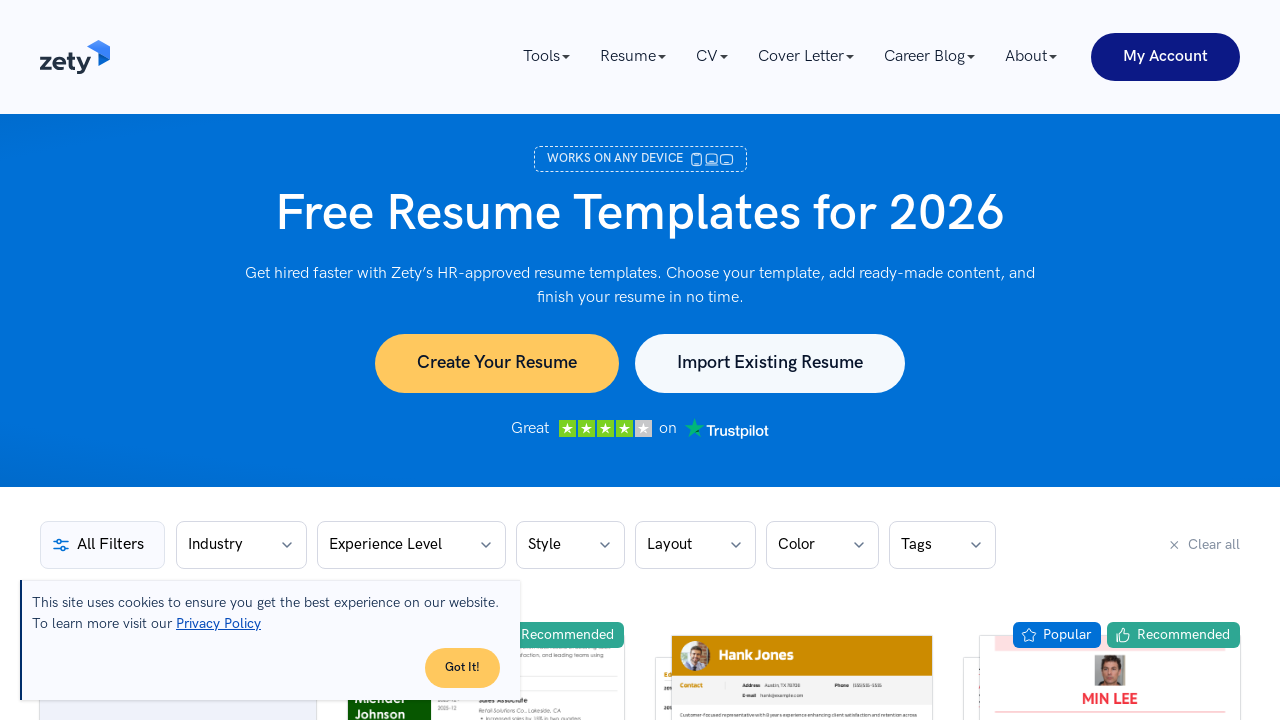

Navigated to Zety website
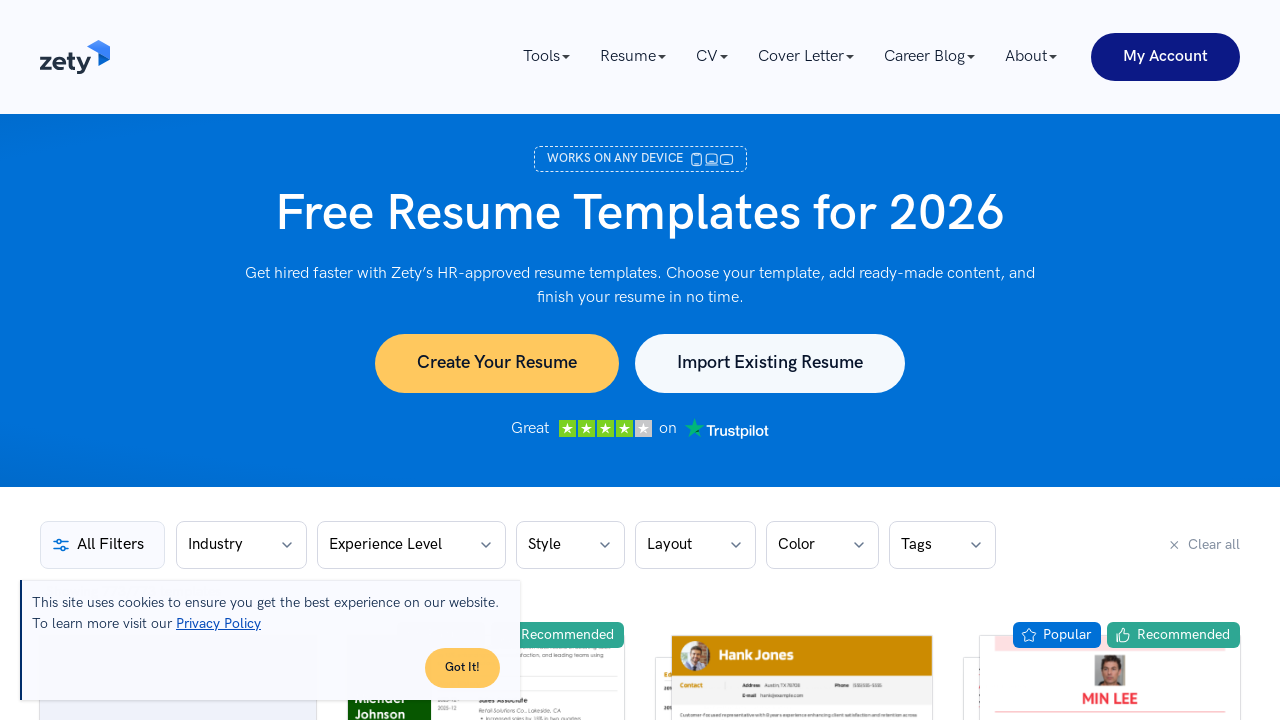

Located the first CTA button element
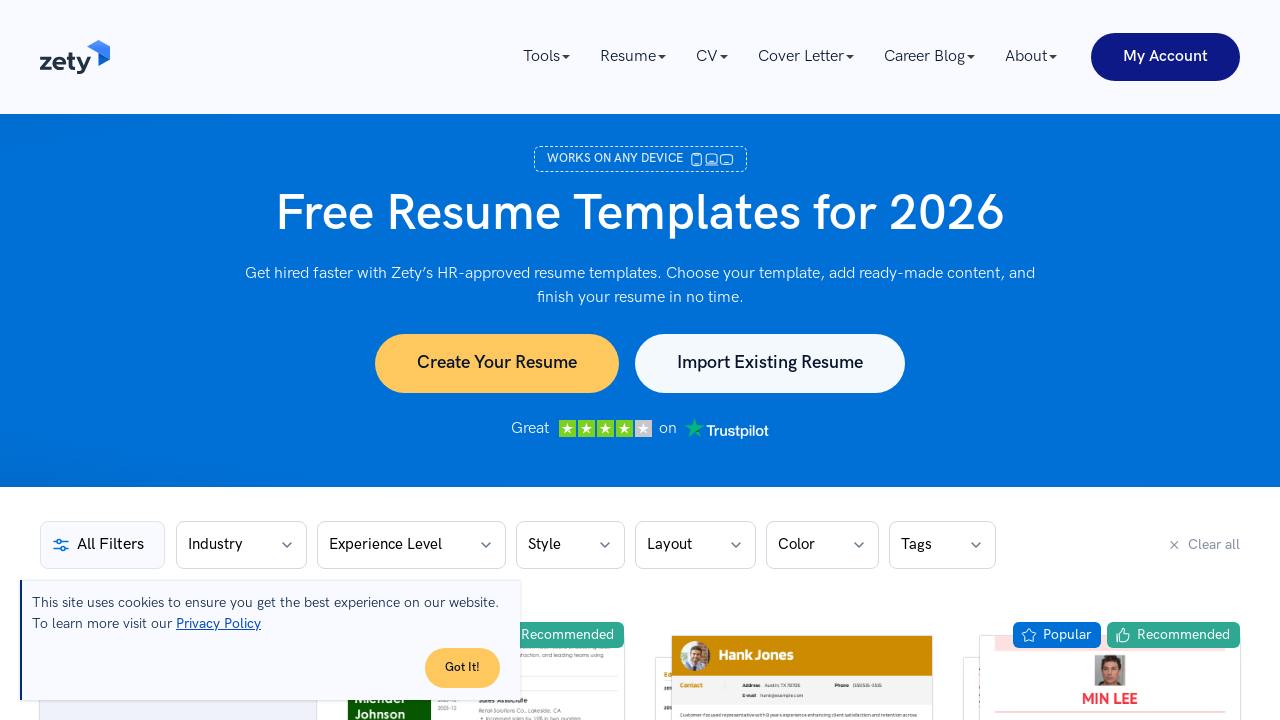

CTA button element became visible
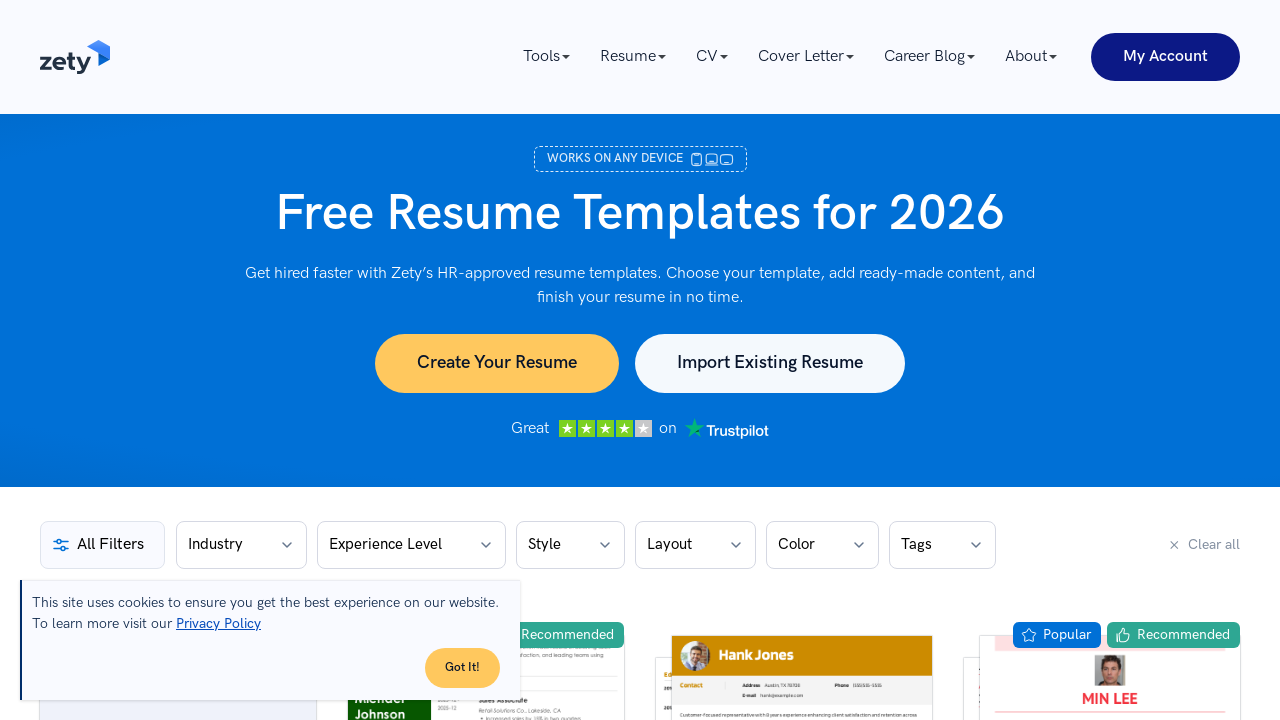

Retrieved background color CSS property: rgb(12, 25, 134)
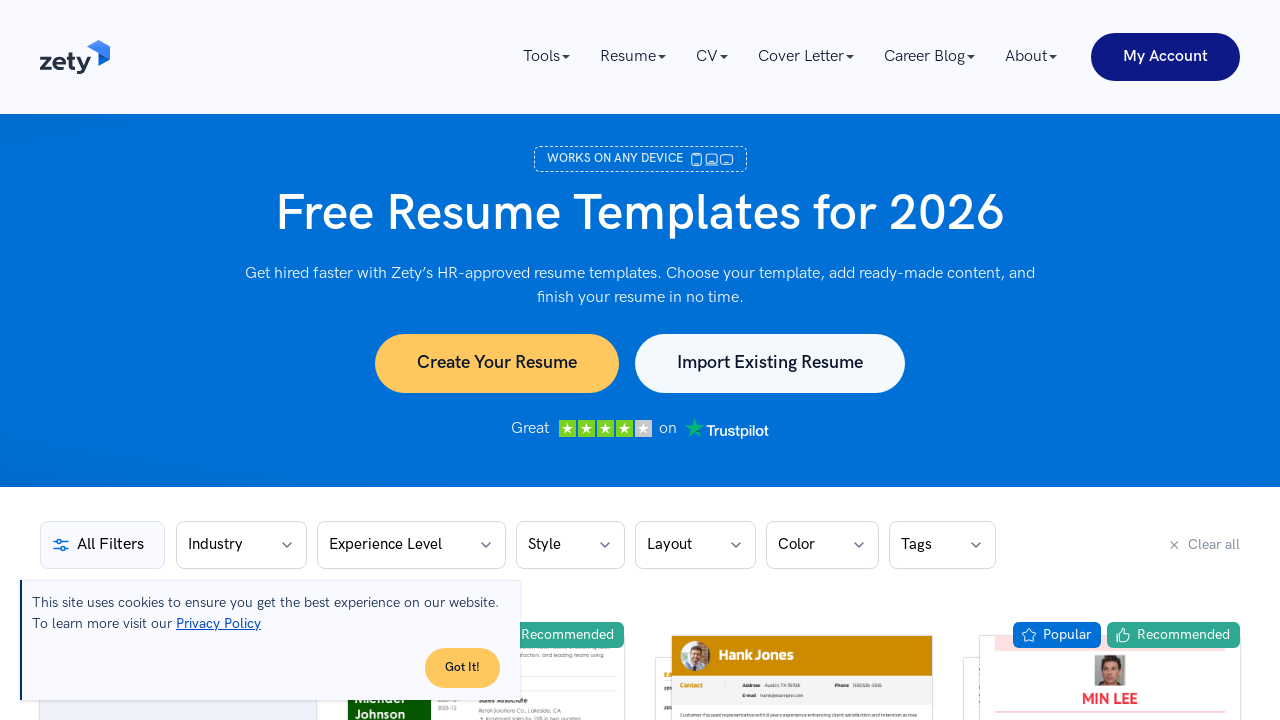

Printed color result: rgb(12, 25, 134)
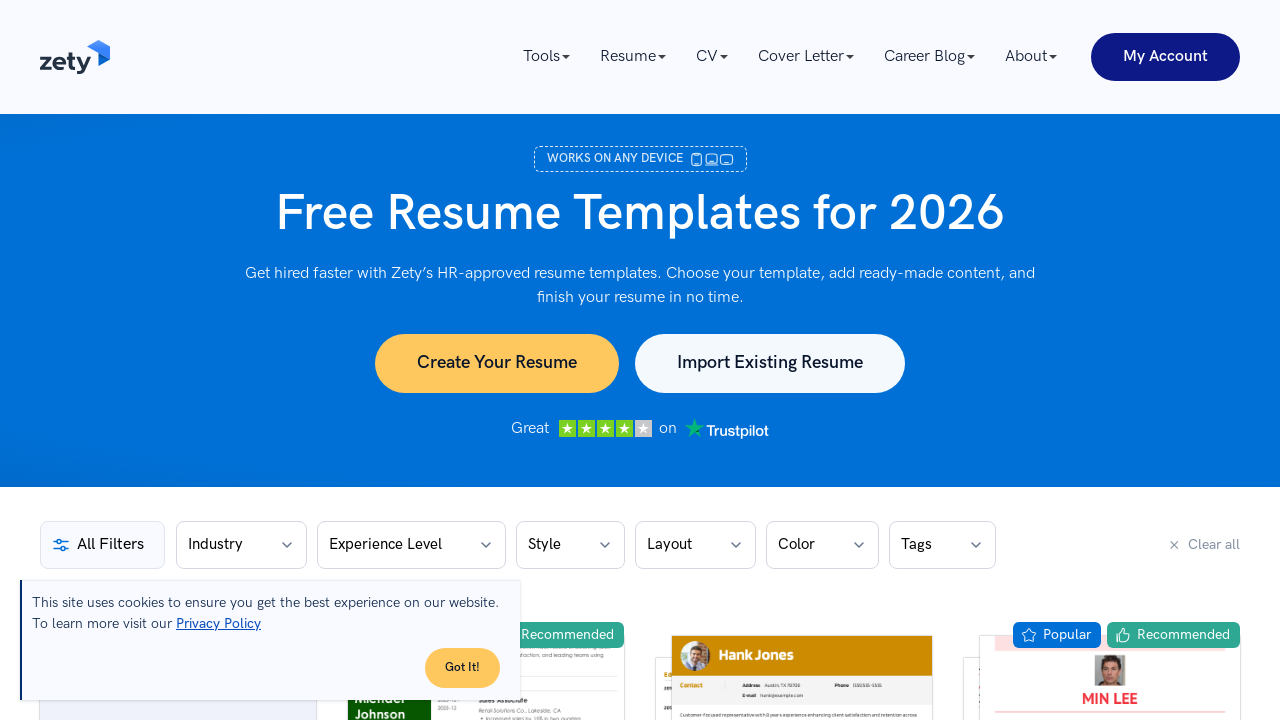

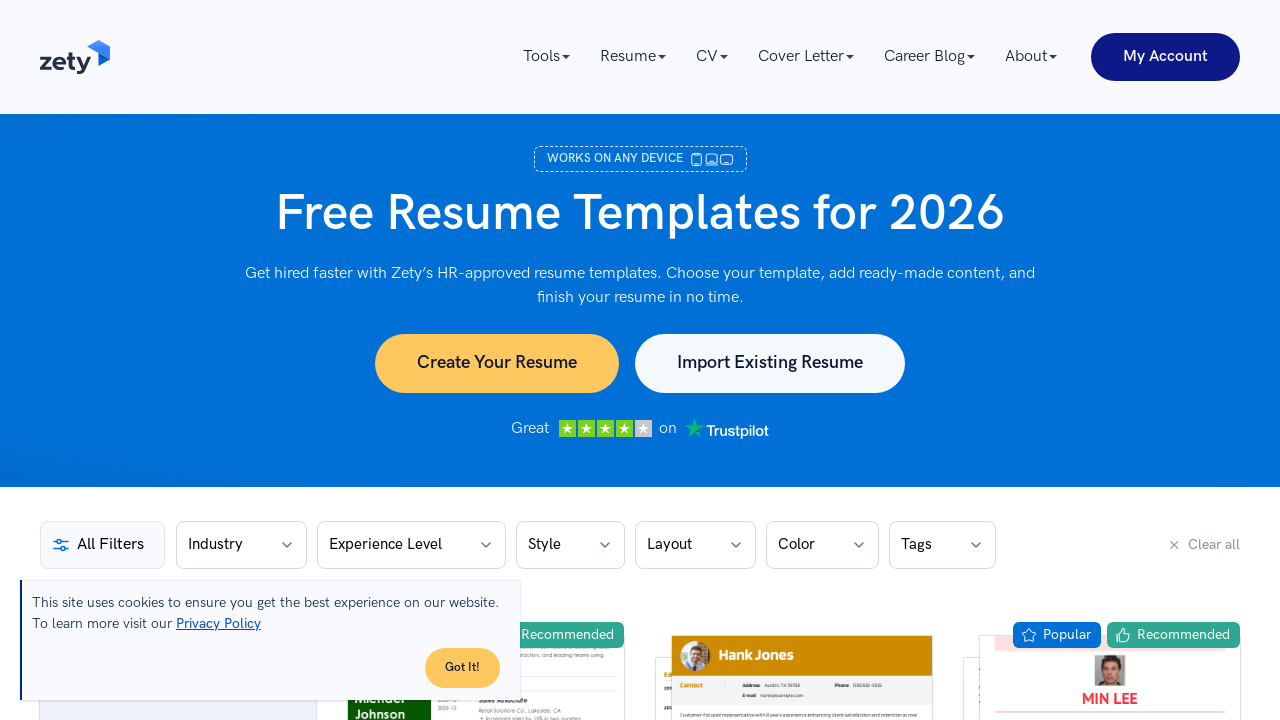